Tests the Playwright documentation site by clicking the "Get started" link and verifying navigation to the intro page.

Starting URL: https://playwright.dev/

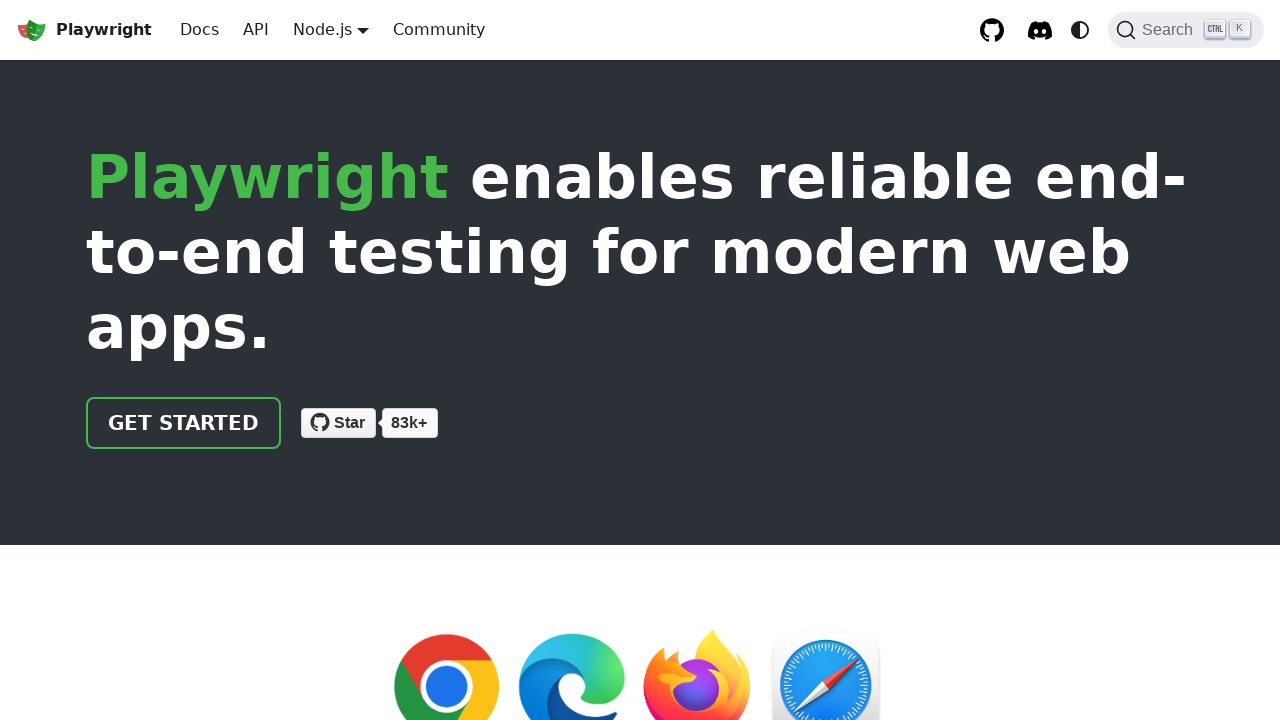

Clicked the 'Get started' link on Playwright documentation homepage at (184, 423) on internal:role=link[name="Get started"i]
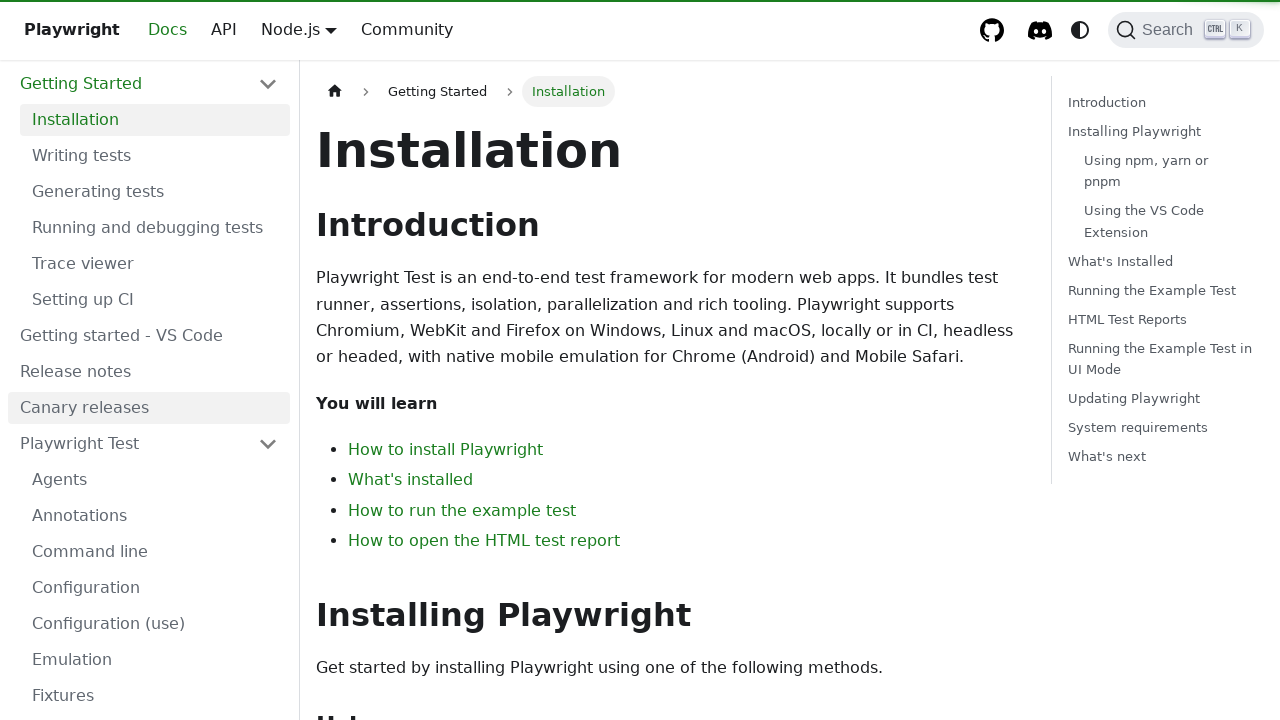

Navigated to intro page and URL confirmed to contain 'intro'
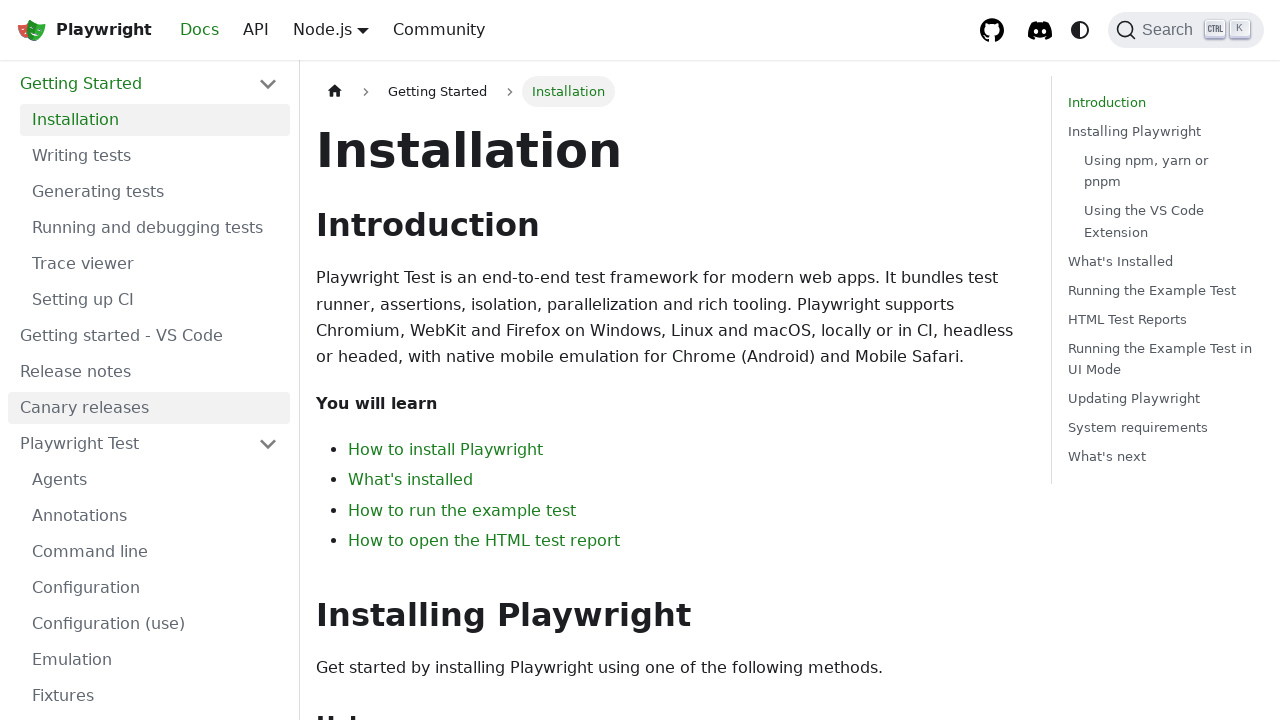

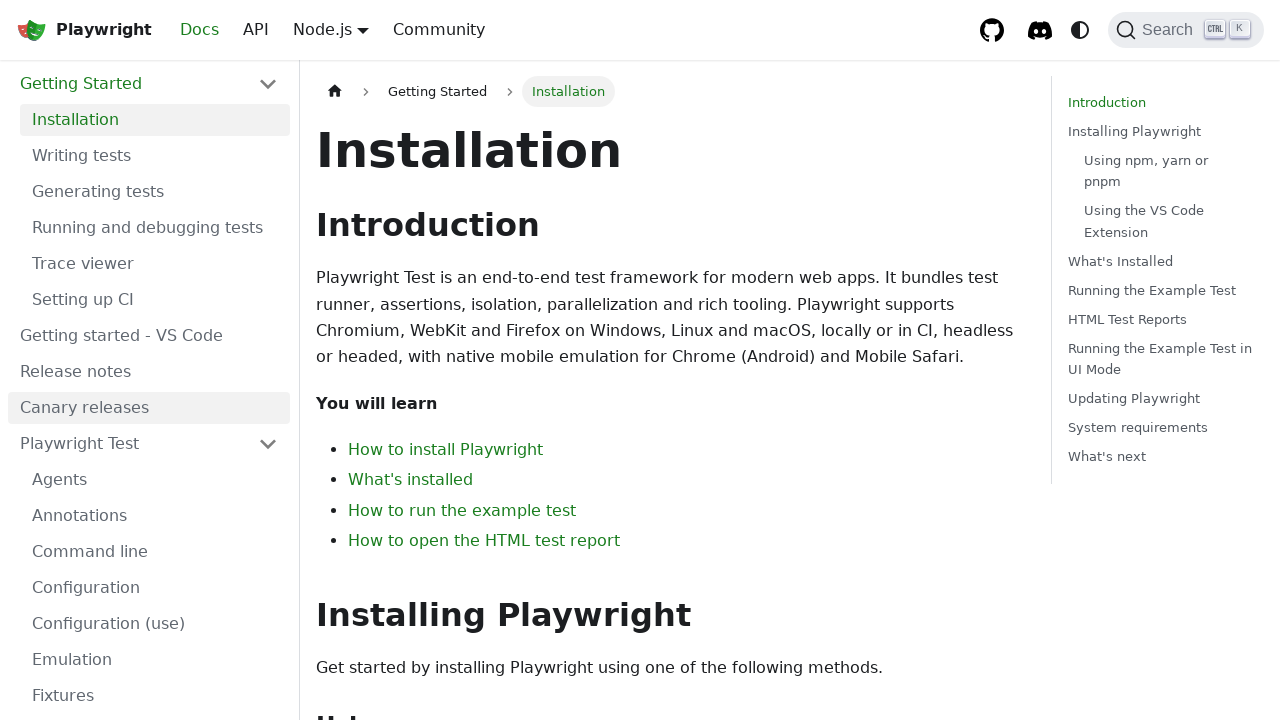